Tests a registration form by filling required fields (first name, last name, email) and verifying successful registration message appears after submission.

Starting URL: http://suninjuly.github.io/registration1.html

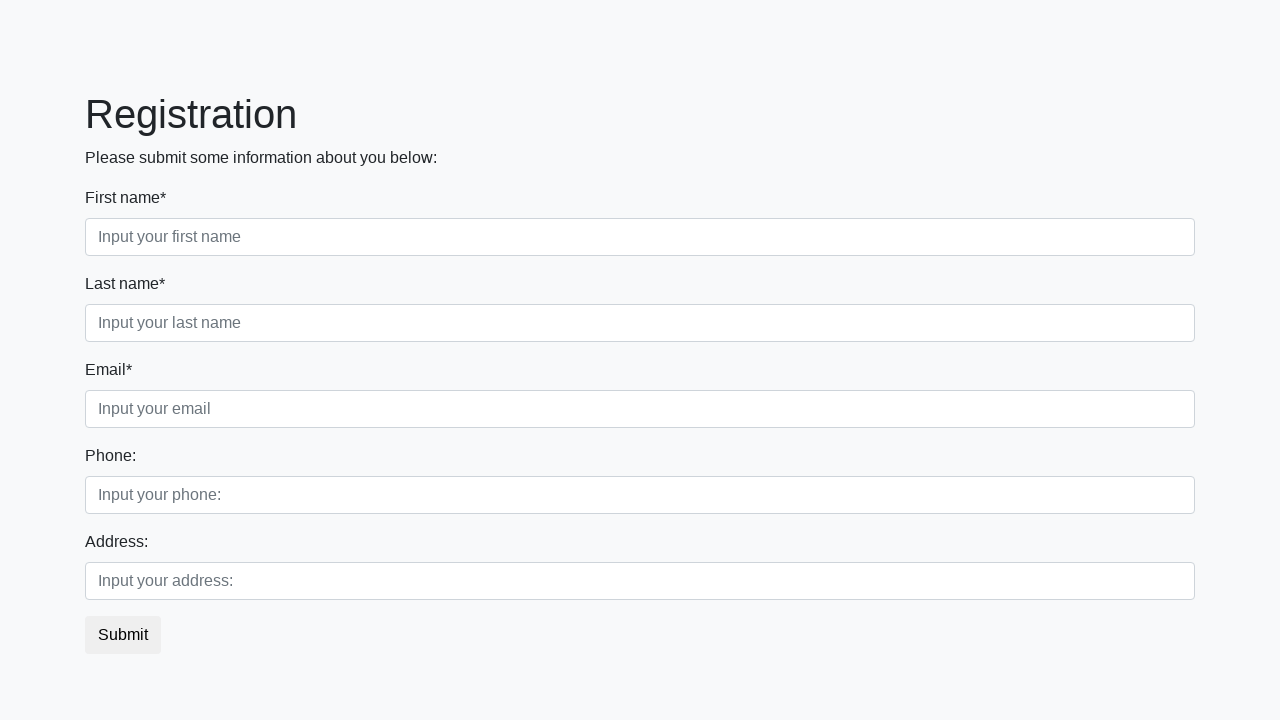

Filled first name field with 'Ivan' on input.first:required
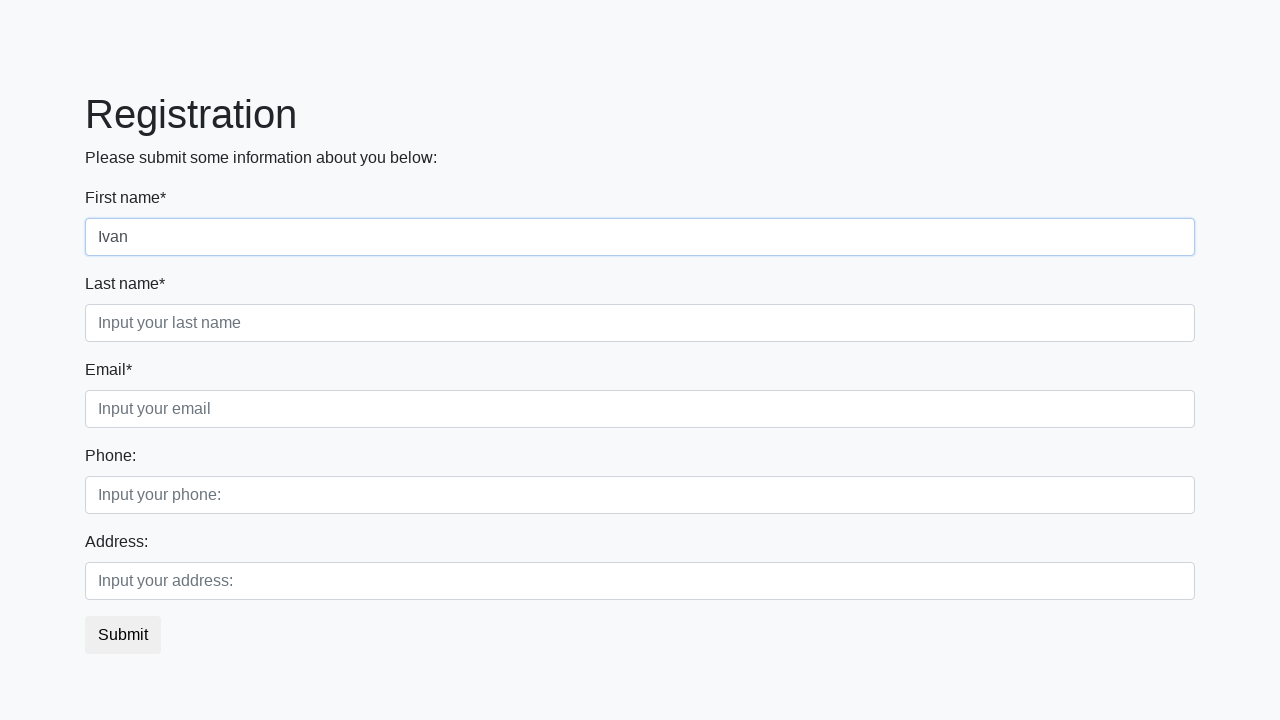

Filled last name field with 'Petrov' on input.second:required
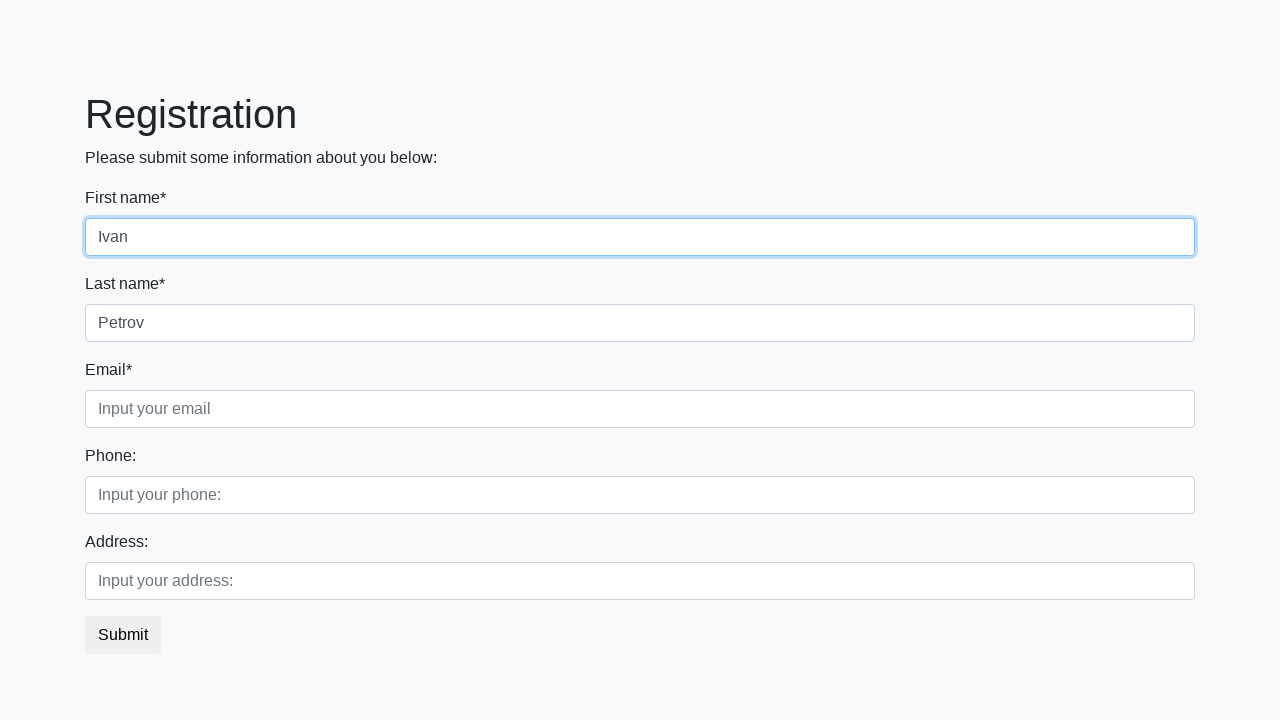

Filled email field with 'test@test.ru' on input.third:required
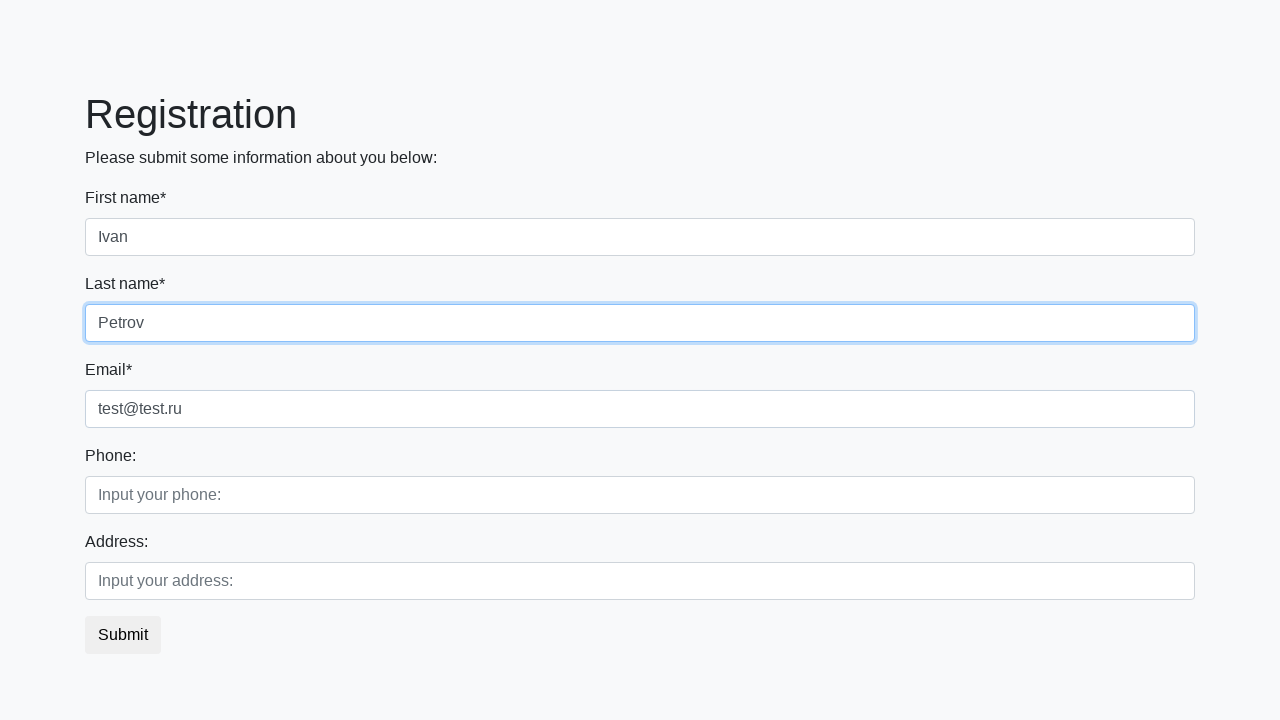

Clicked submit button at (123, 635) on button.btn
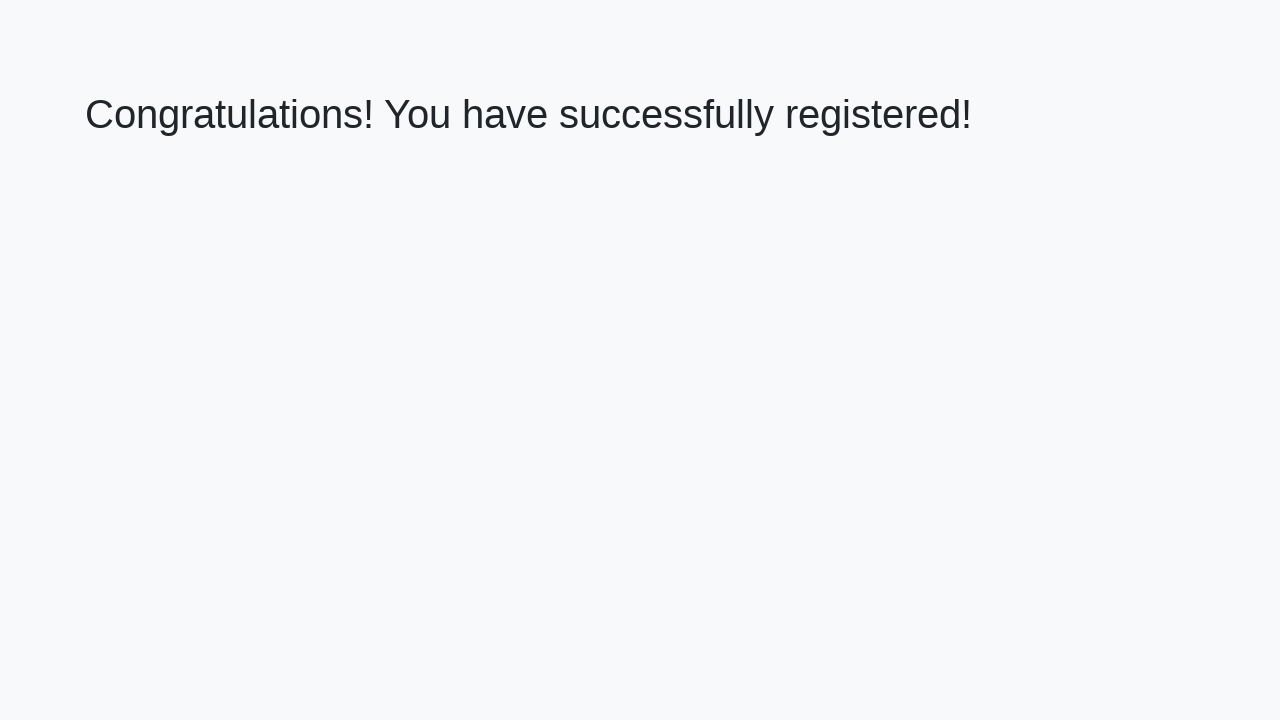

Success message header loaded
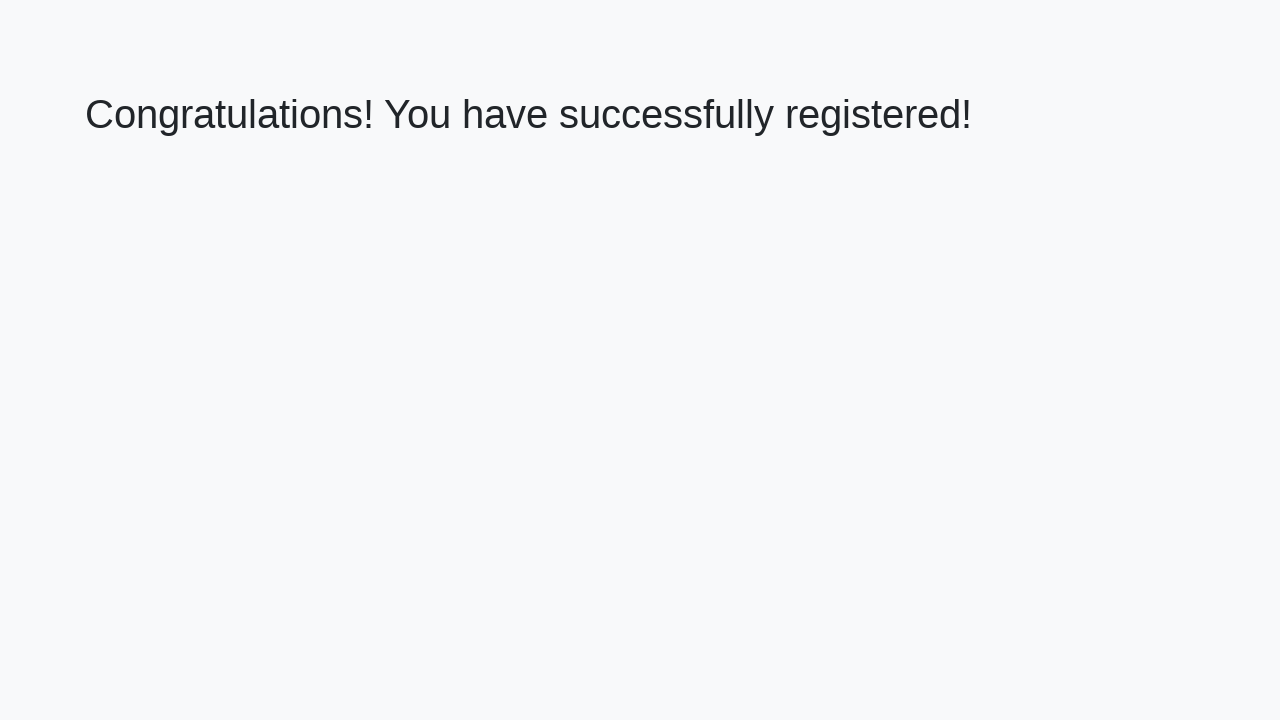

Retrieved welcome message text
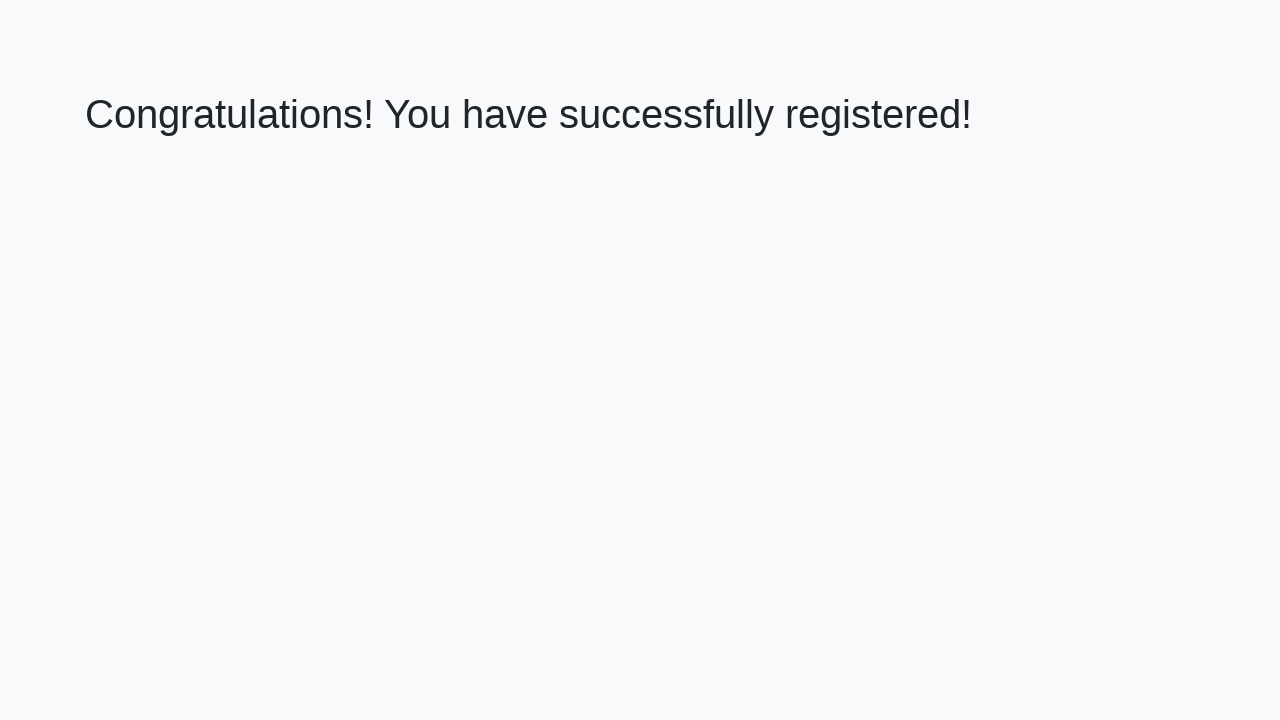

Verified success message: 'Congratulations! You have successfully registered!'
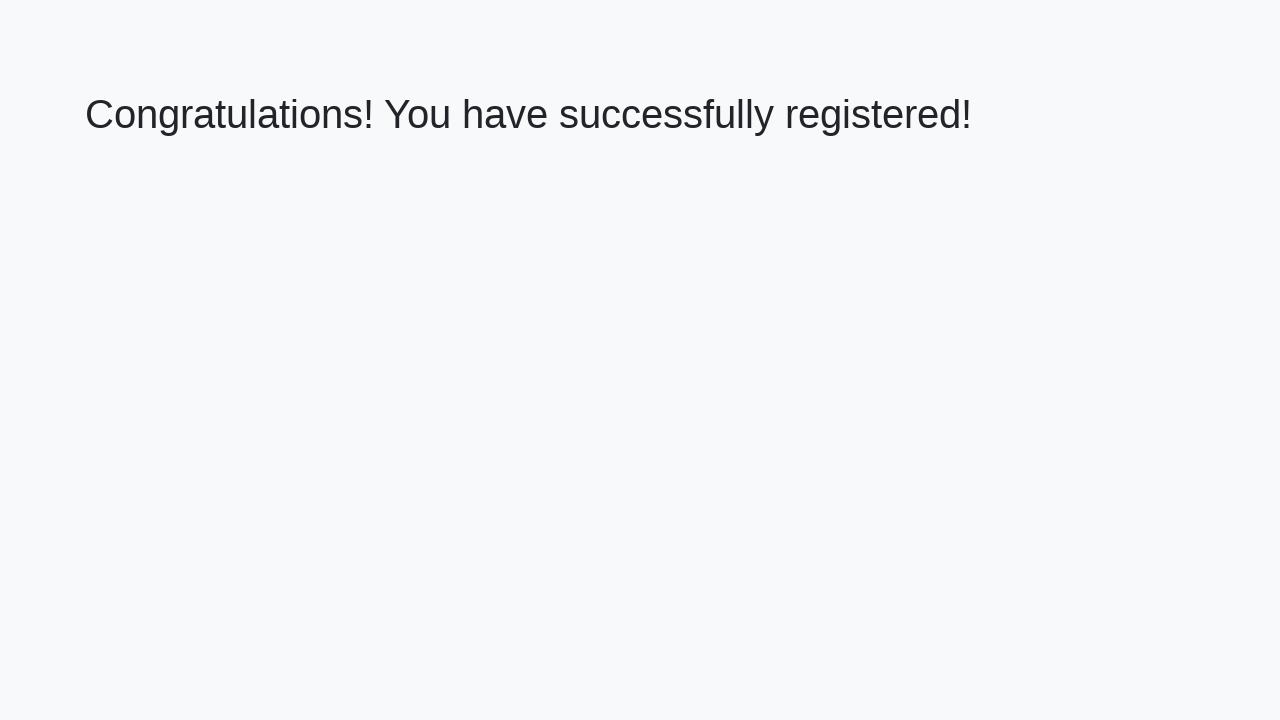

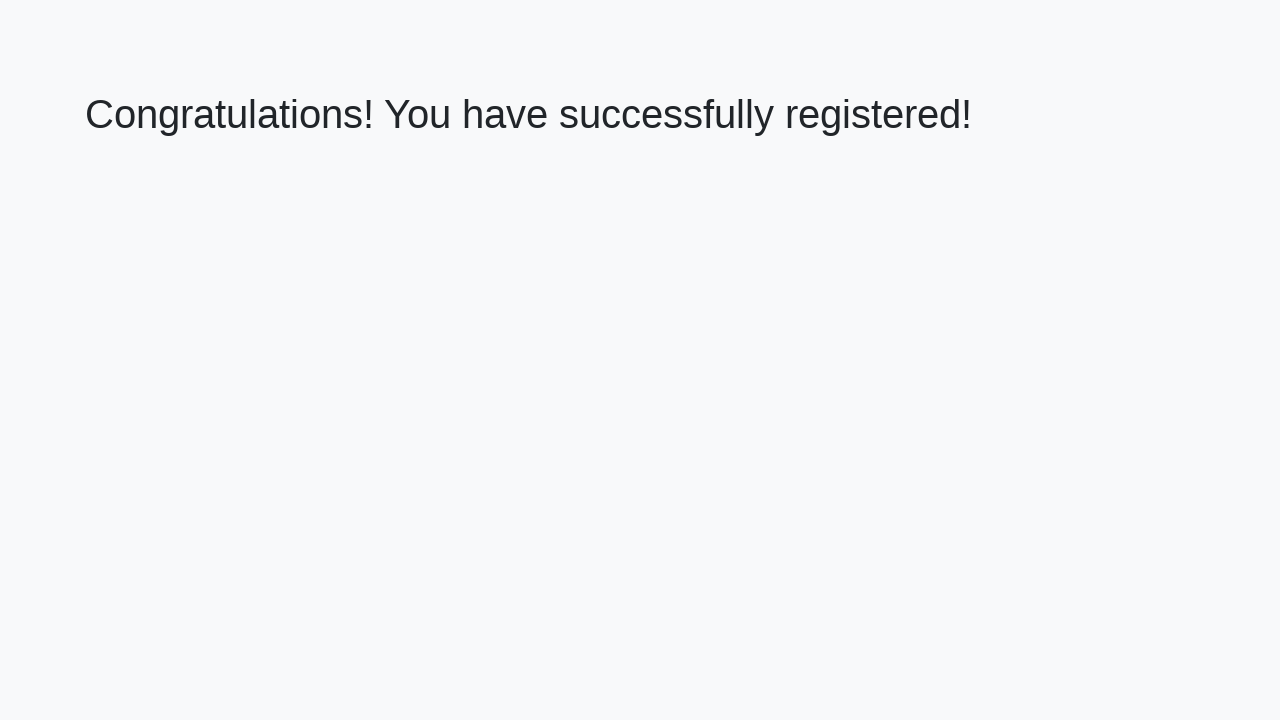